Tests navigation from USPS homepage to Send Mail & Packages page

Starting URL: https://www.usps.com/

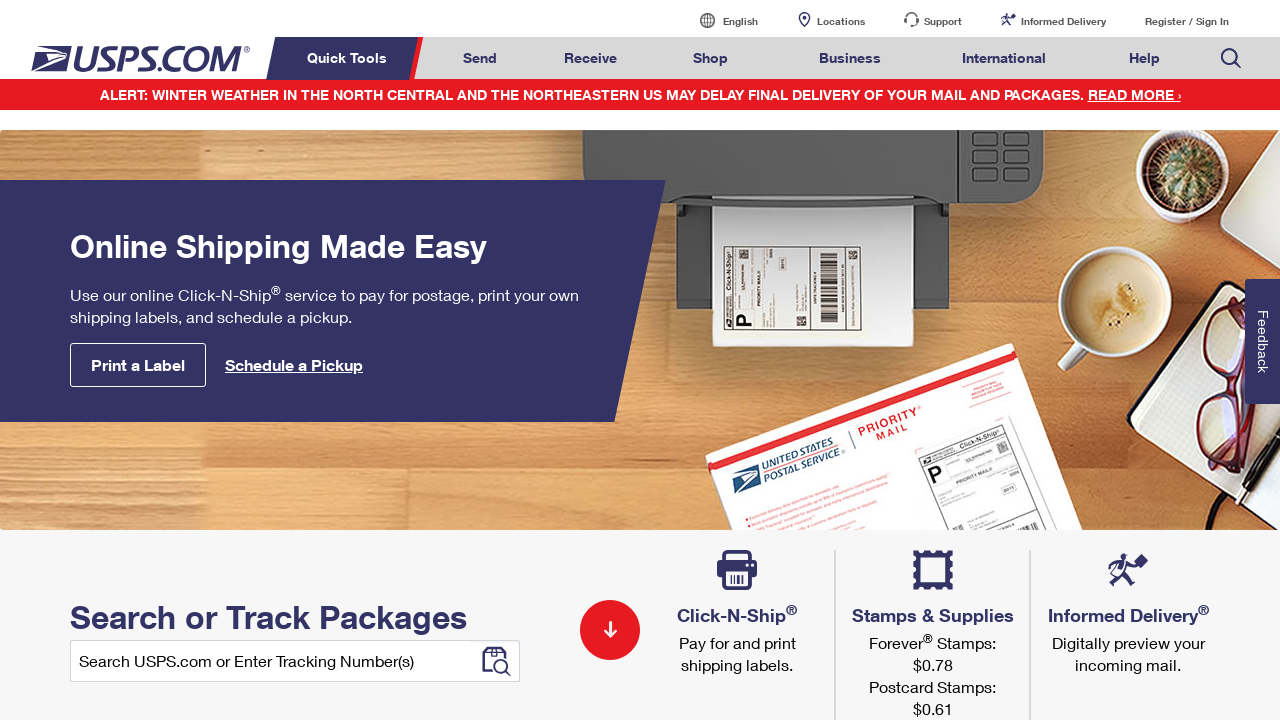

Navigated to USPS homepage
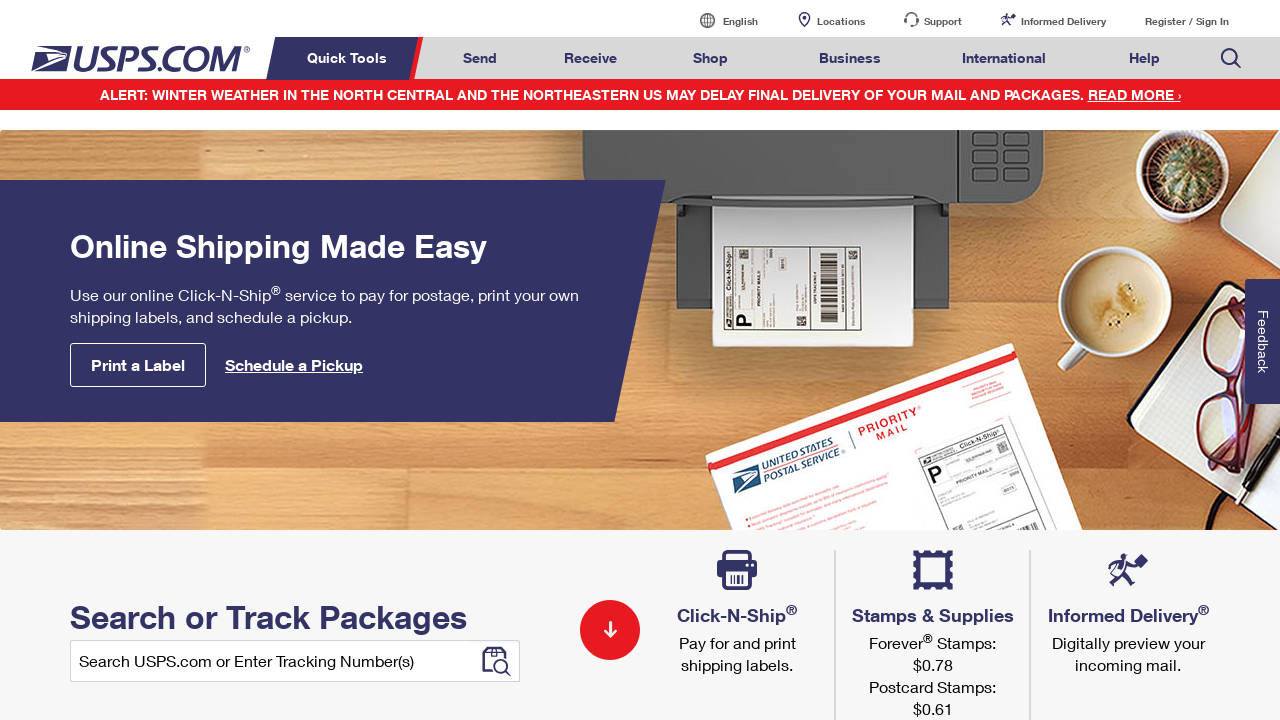

Clicked on Send Mail & Packages link at (480, 58) on a#mail-ship-width
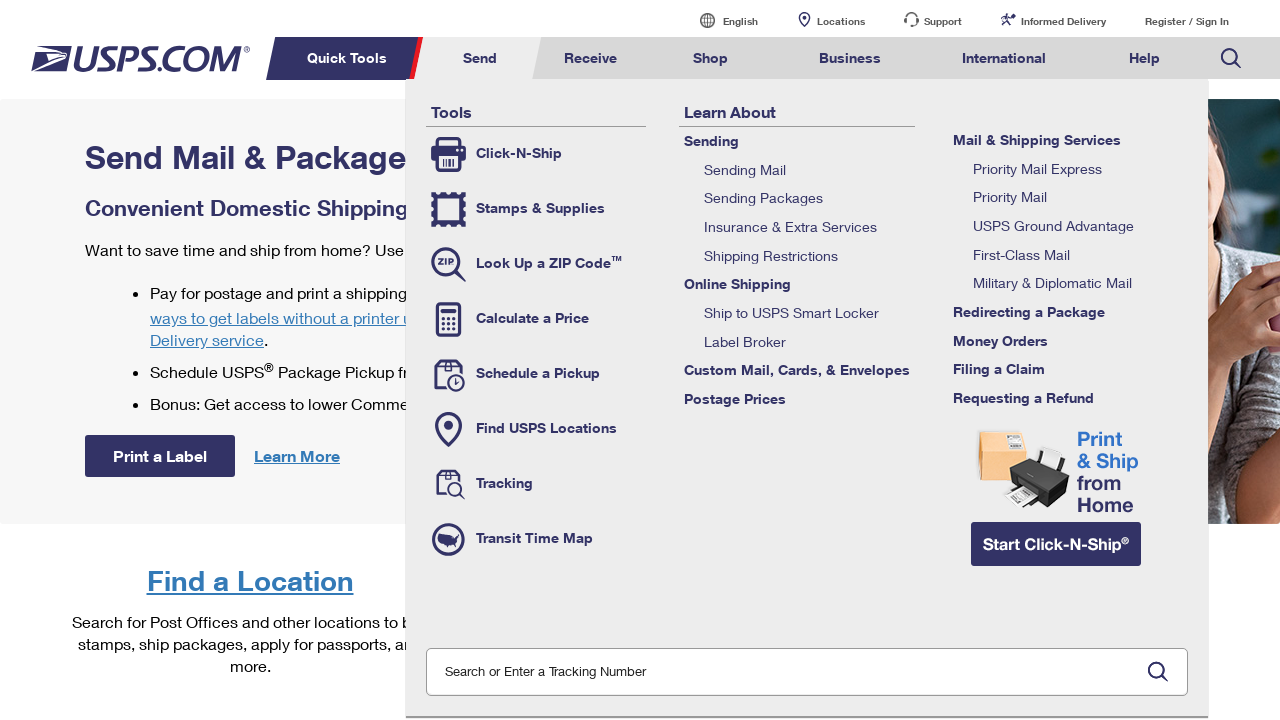

Verified page title is 'Send Mail & Packages | USPS'
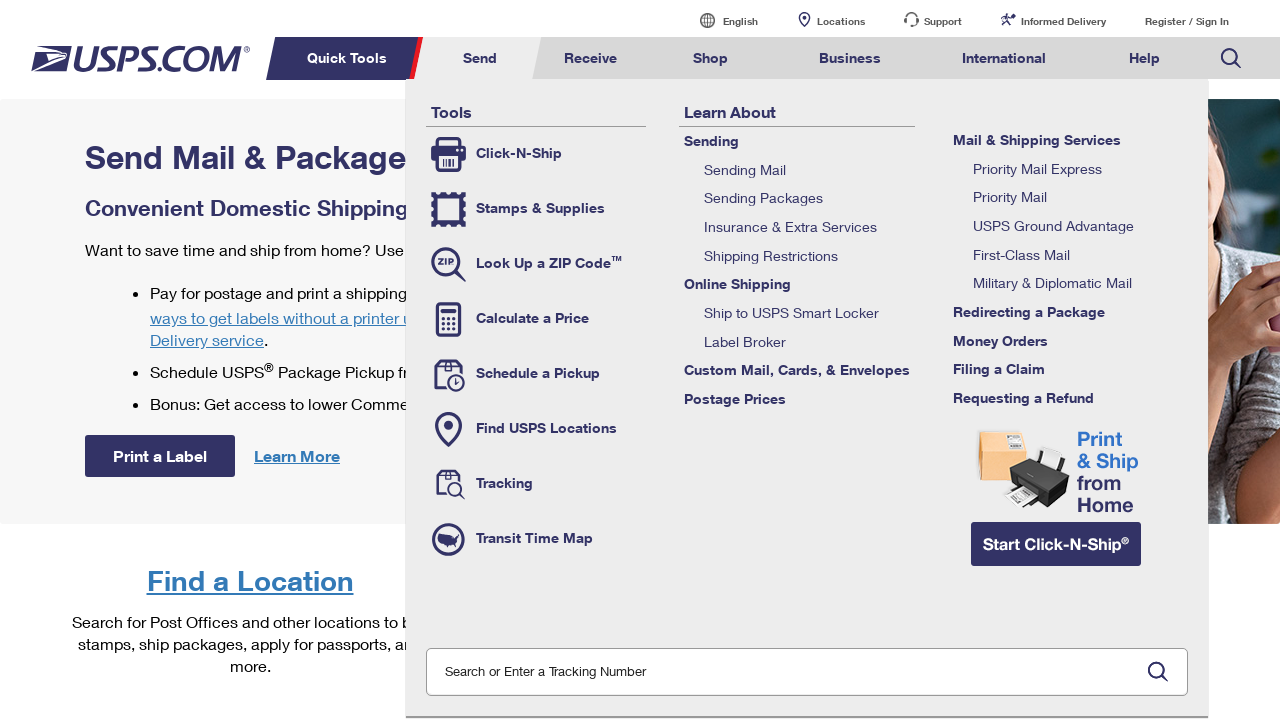

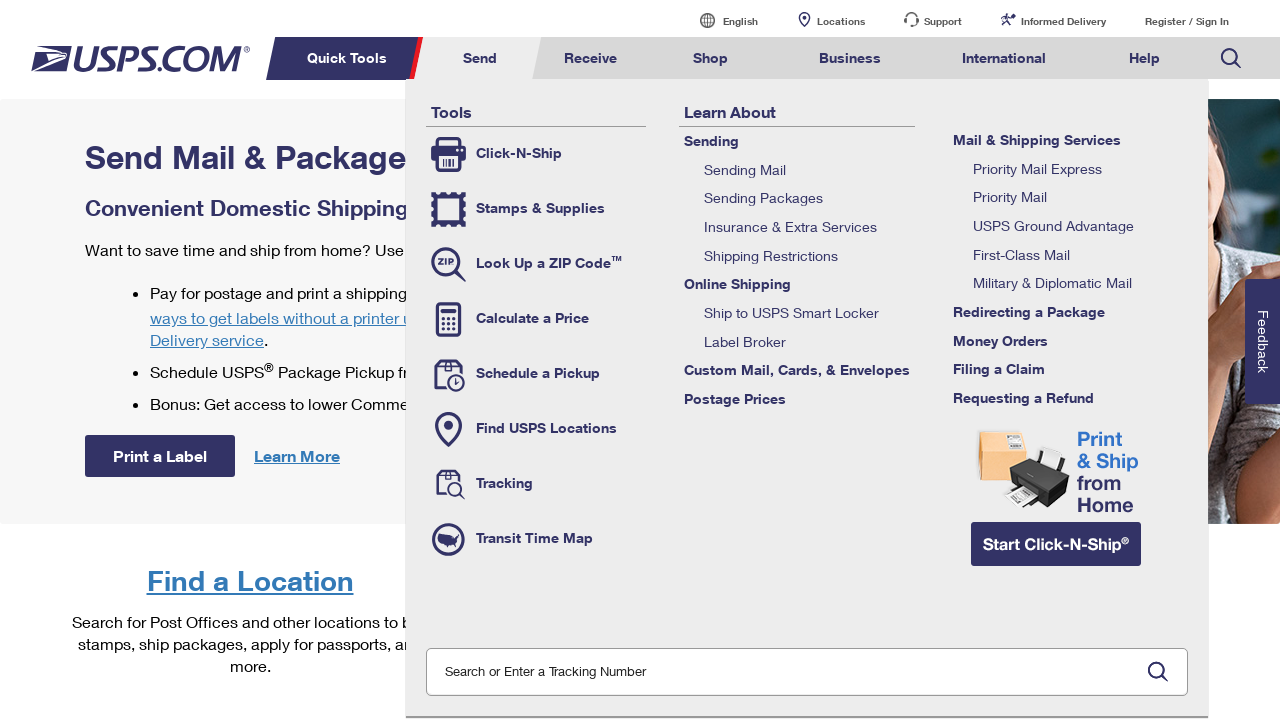